Tests that edits are saved when the input loses focus (blur event)

Starting URL: https://demo.playwright.dev/todomvc

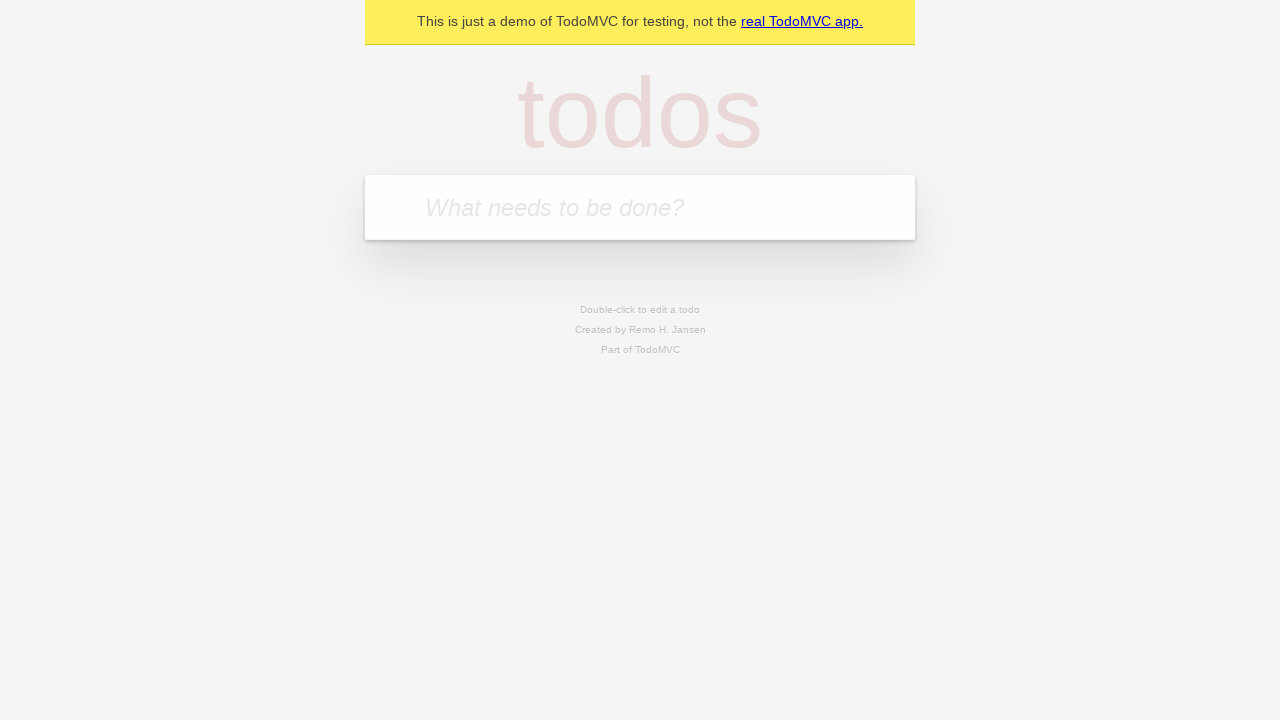

Located the 'What needs to be done?' input field
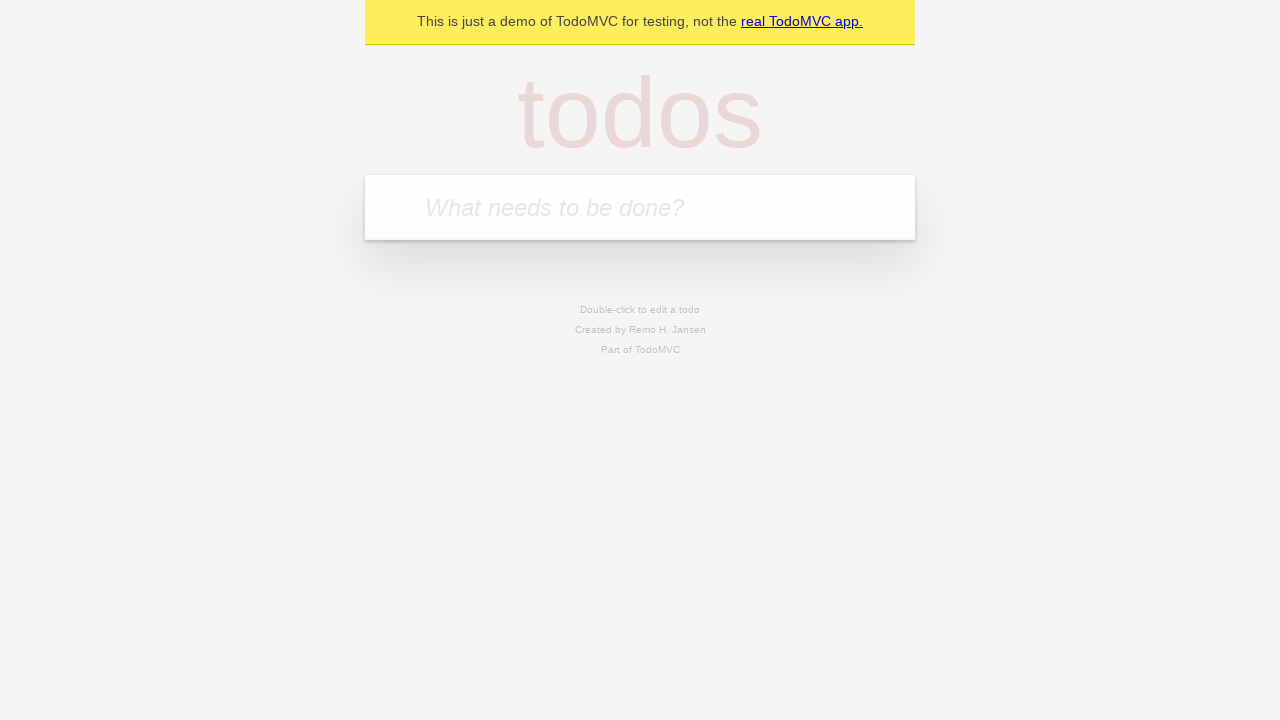

Filled new todo input with 'buy some cheese' on internal:attr=[placeholder="What needs to be done?"i]
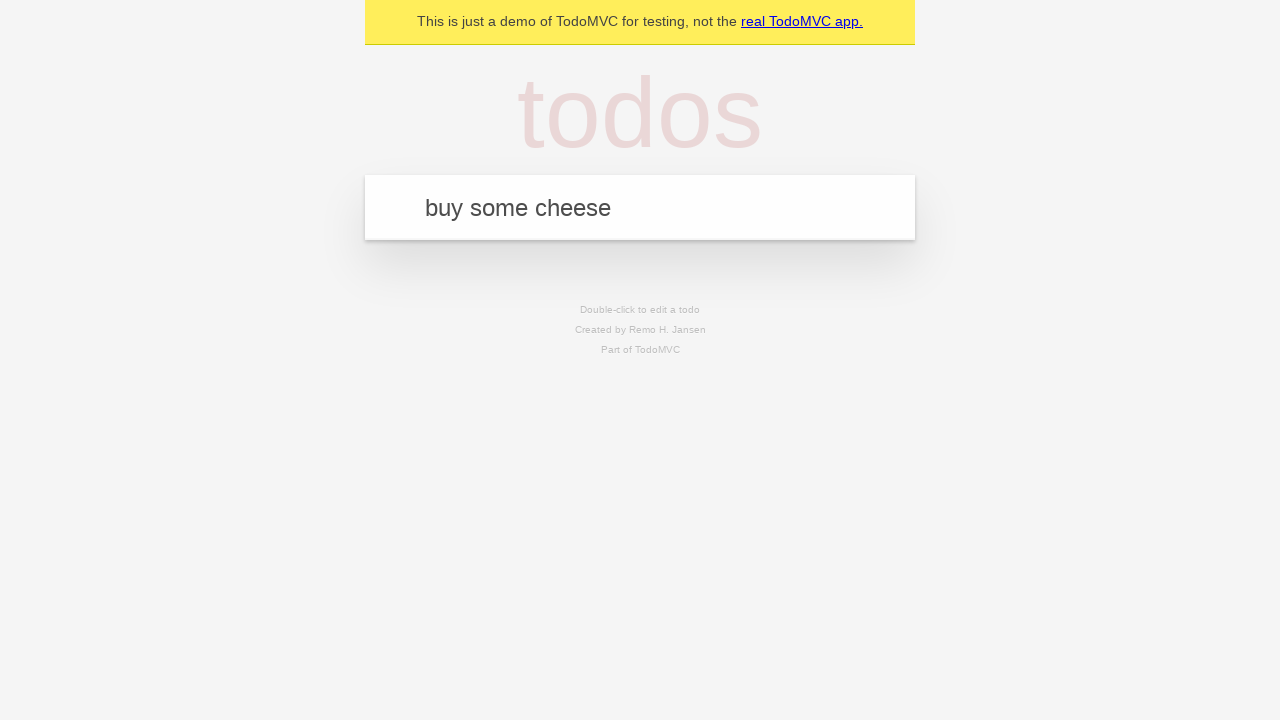

Pressed Enter to create todo 'buy some cheese' on internal:attr=[placeholder="What needs to be done?"i]
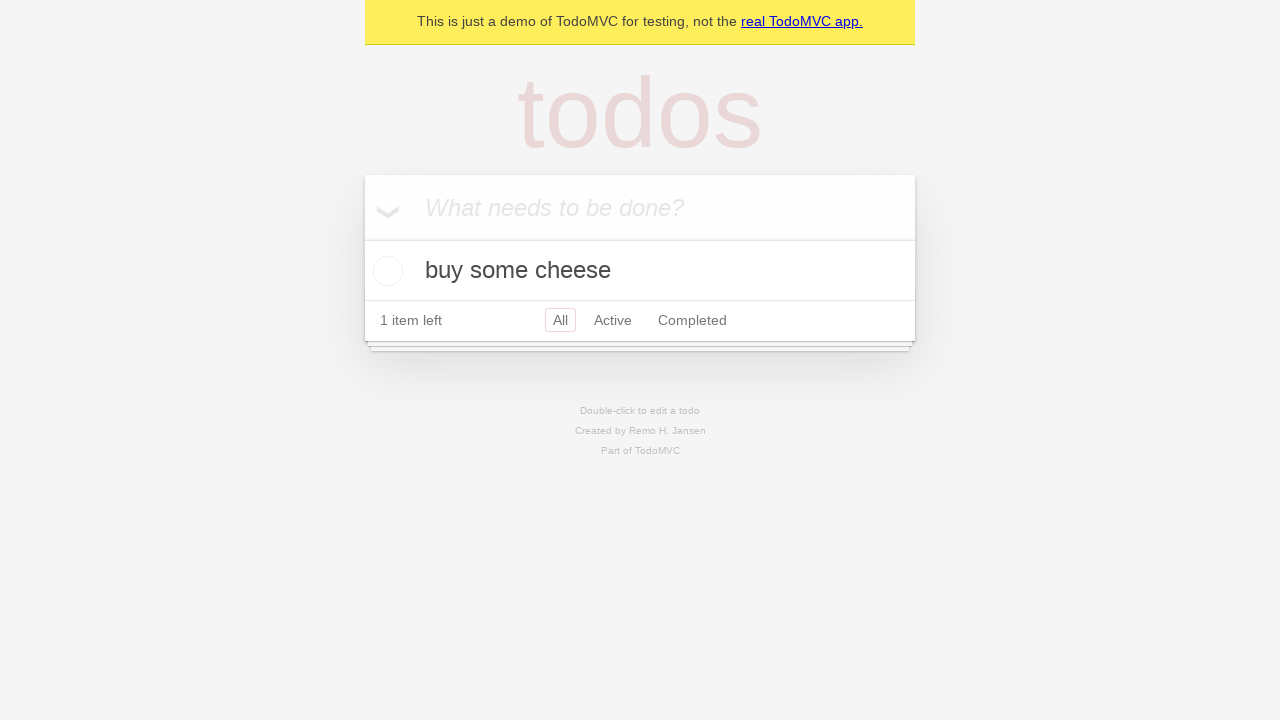

Filled new todo input with 'feed the cat' on internal:attr=[placeholder="What needs to be done?"i]
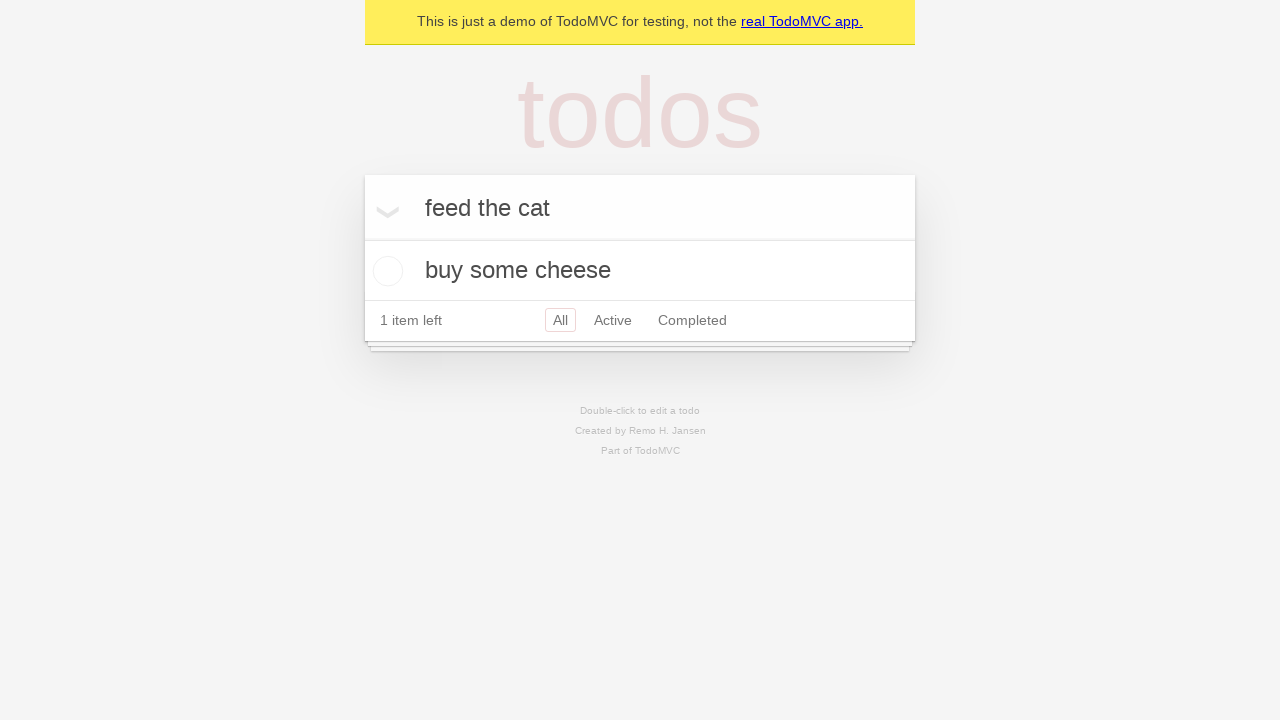

Pressed Enter to create todo 'feed the cat' on internal:attr=[placeholder="What needs to be done?"i]
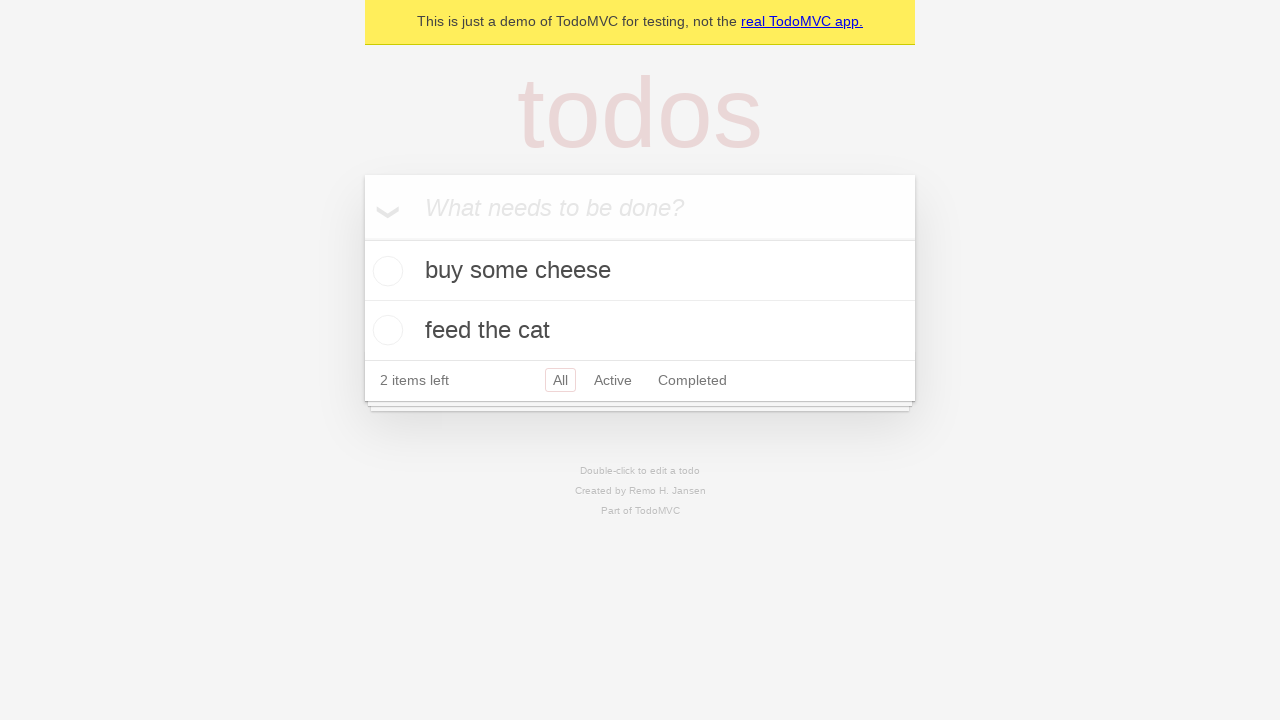

Filled new todo input with 'book a doctors appointment' on internal:attr=[placeholder="What needs to be done?"i]
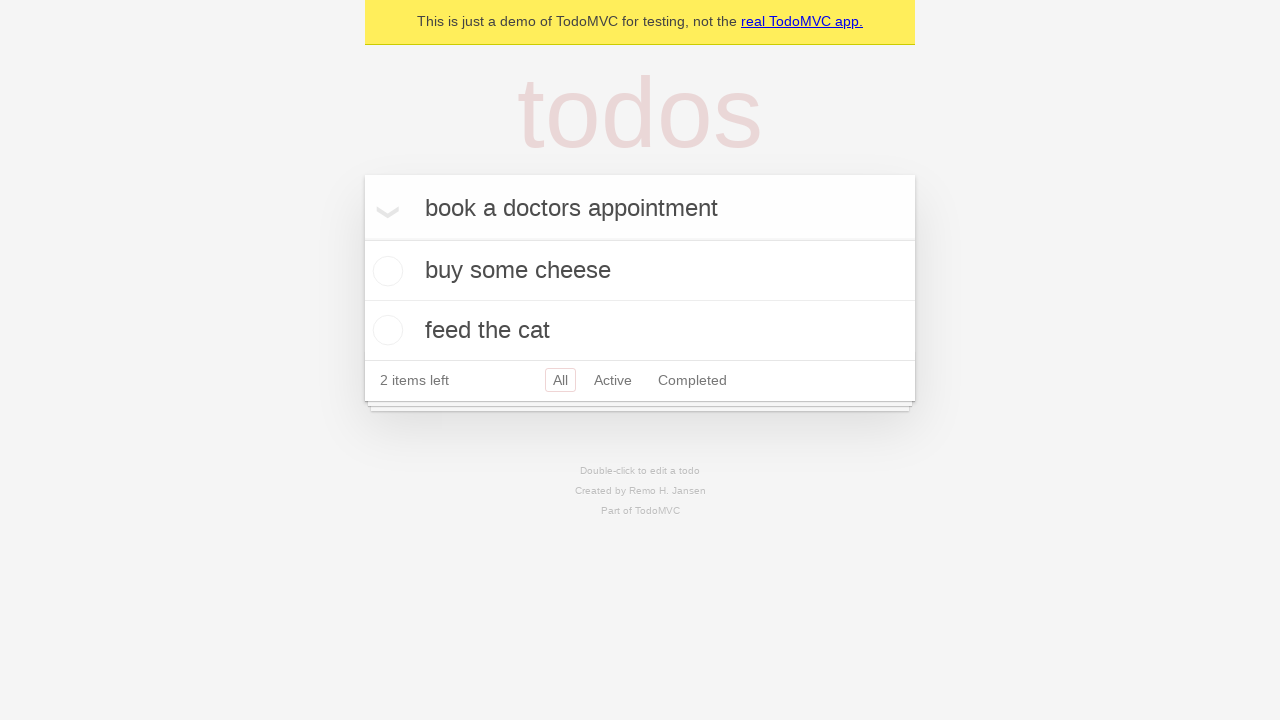

Pressed Enter to create todo 'book a doctors appointment' on internal:attr=[placeholder="What needs to be done?"i]
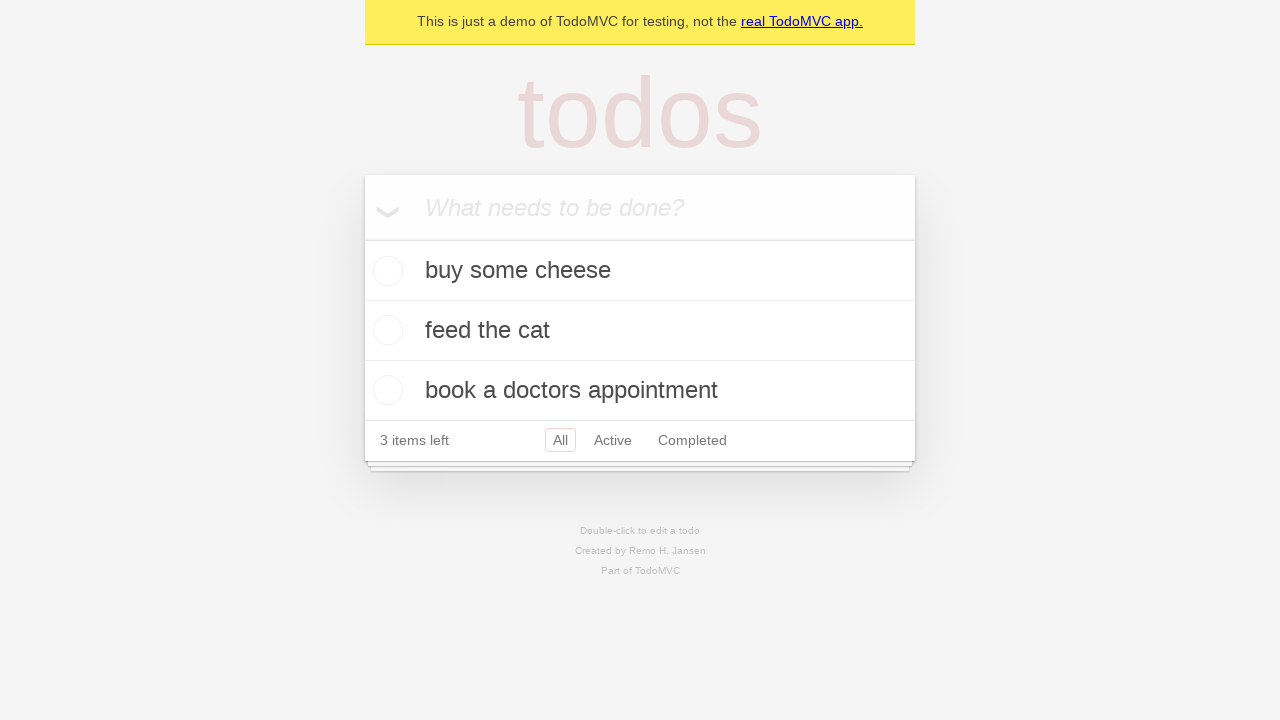

Waited for all 3 todo items to be loaded
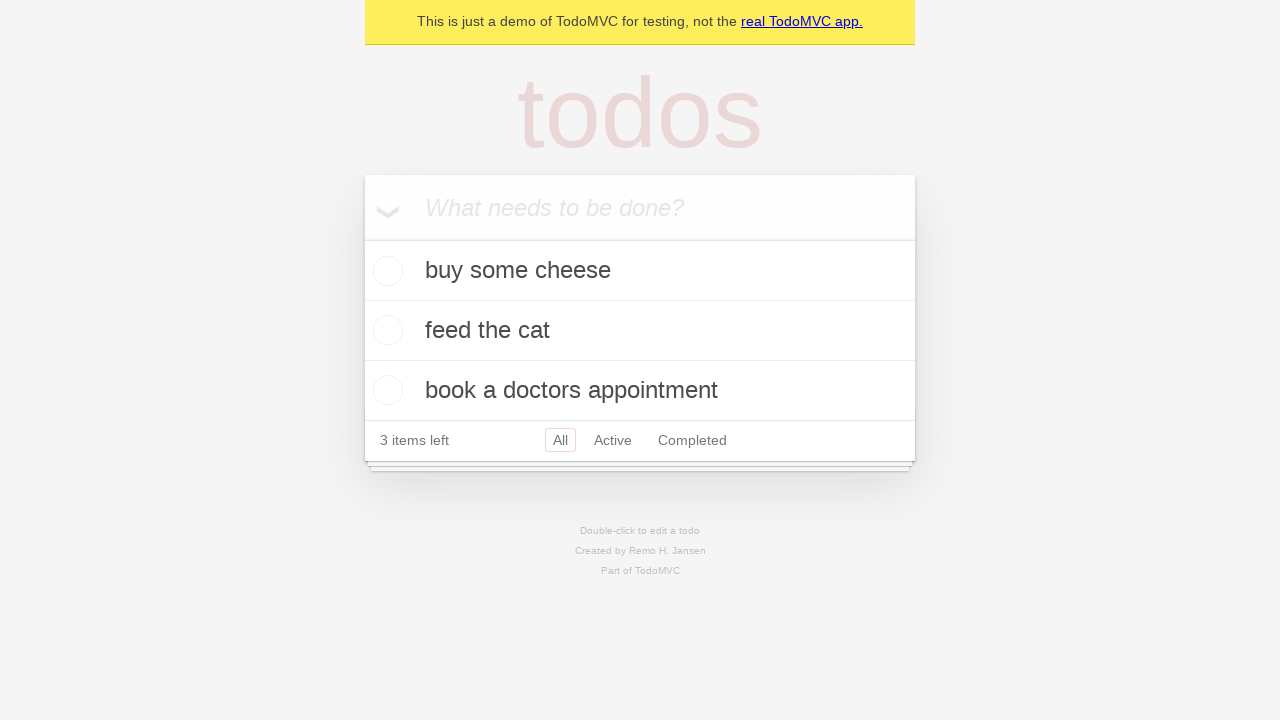

Located all todo items
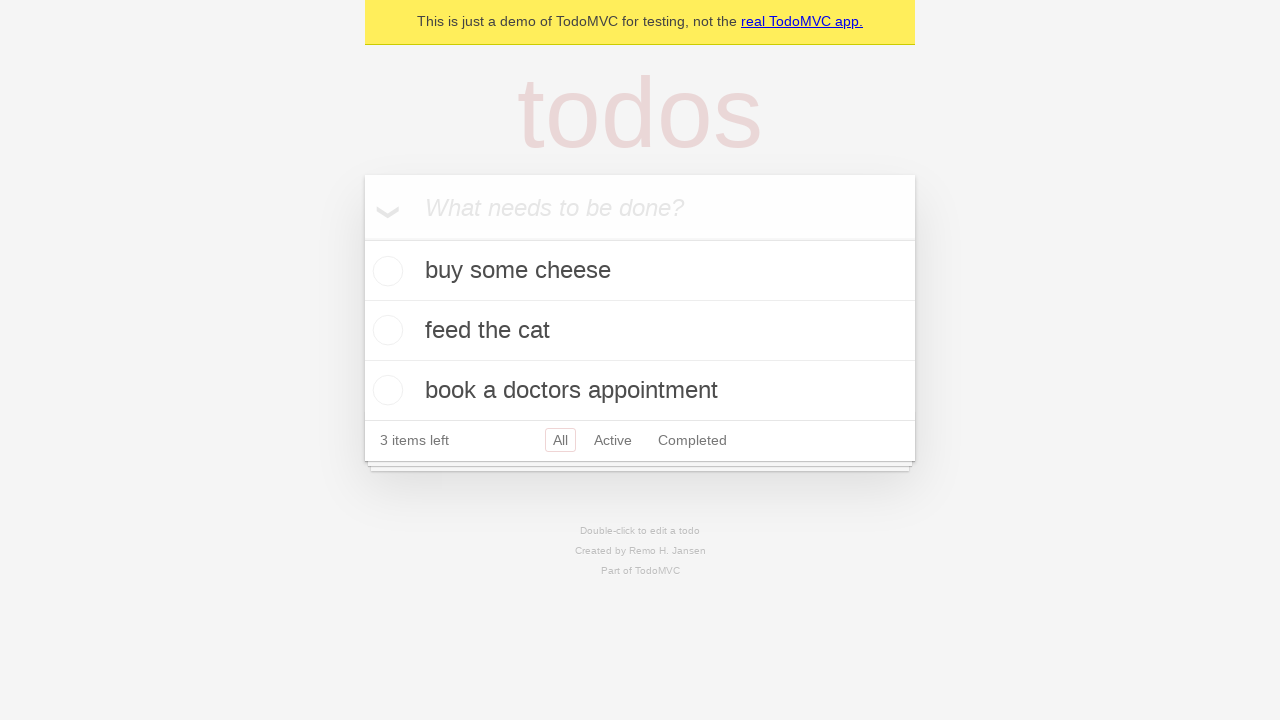

Double-clicked second todo item to enter edit mode at (640, 331) on internal:testid=[data-testid="todo-item"s] >> nth=1
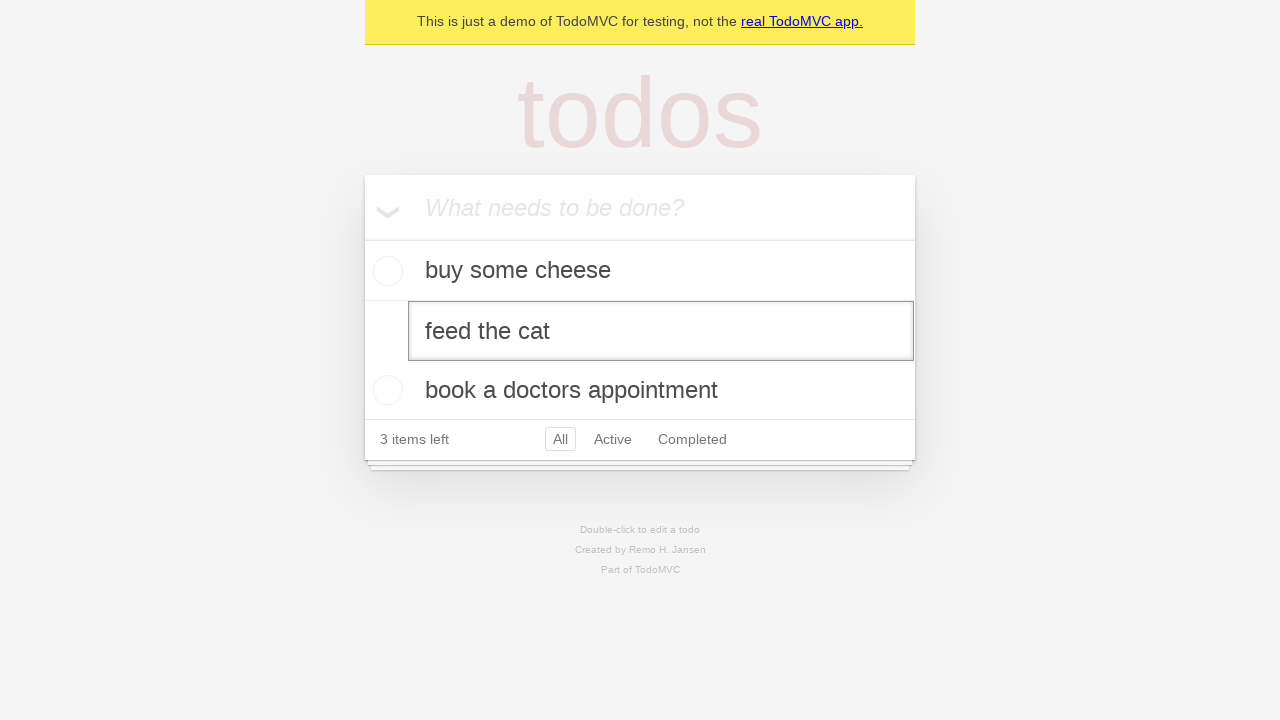

Located the edit textbox for the second todo item
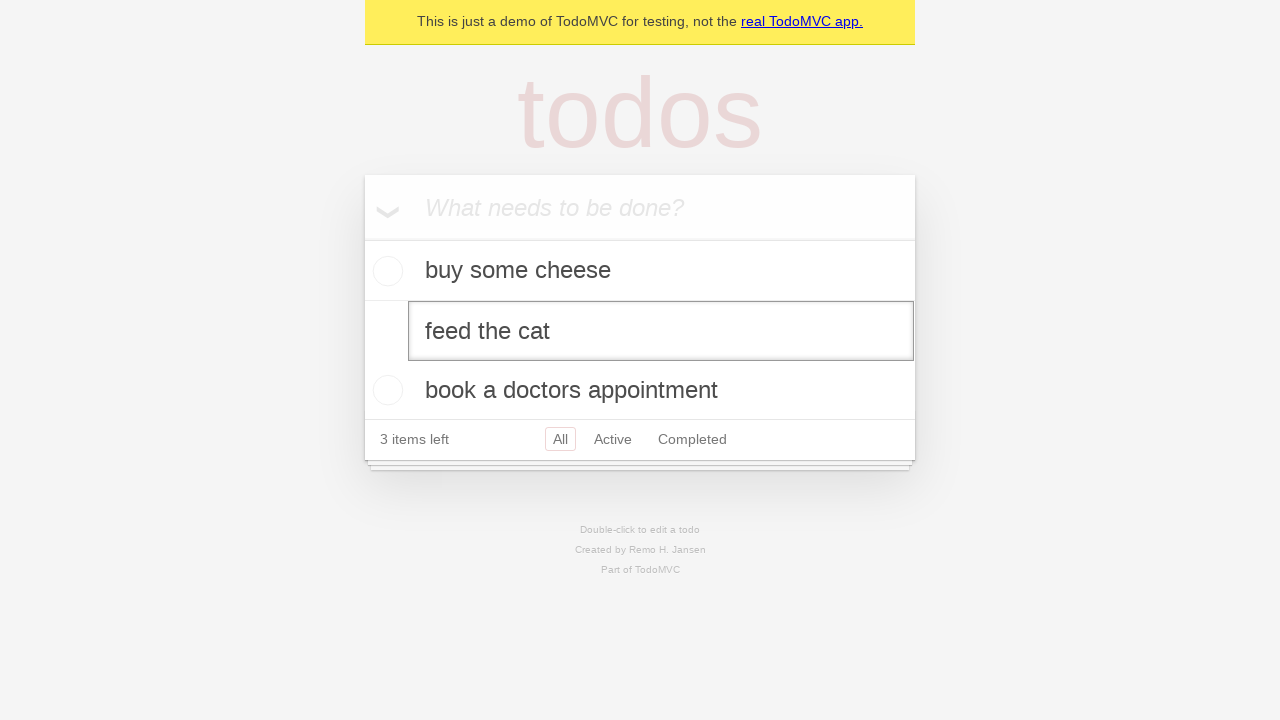

Filled edit input with 'buy some sausages' on internal:testid=[data-testid="todo-item"s] >> nth=1 >> internal:role=textbox[nam
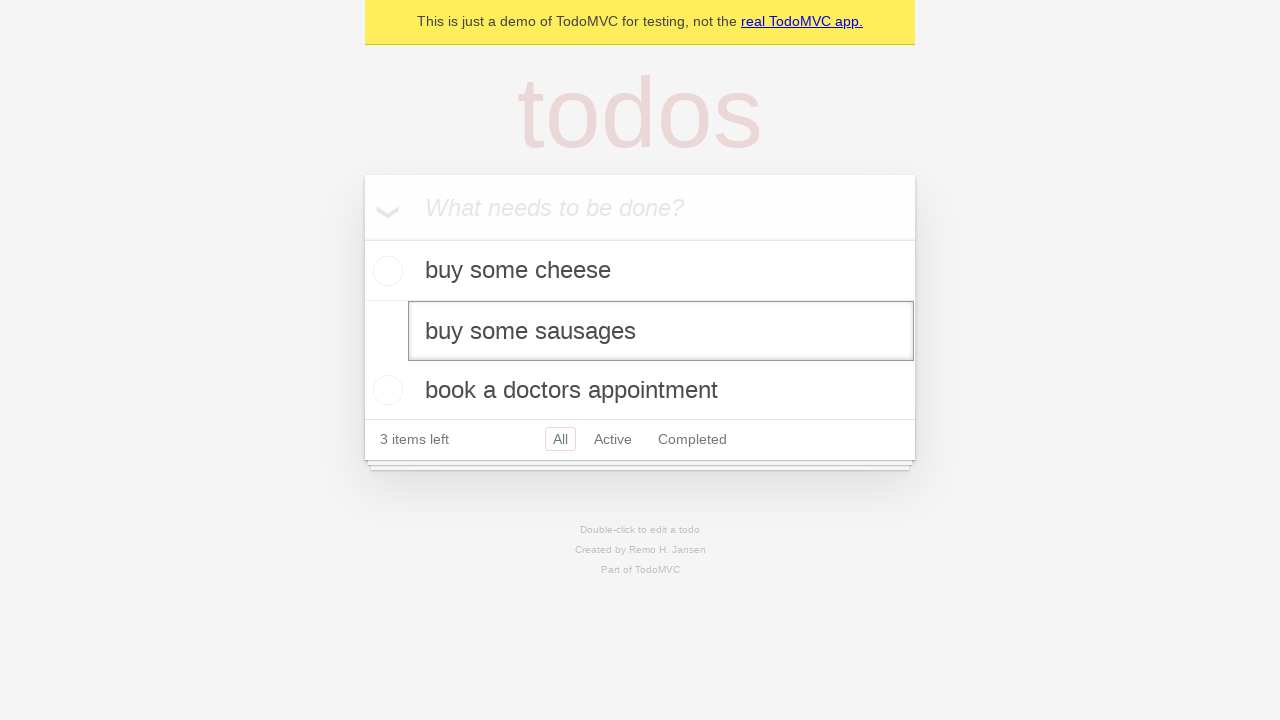

Dispatched blur event to save the edited todo
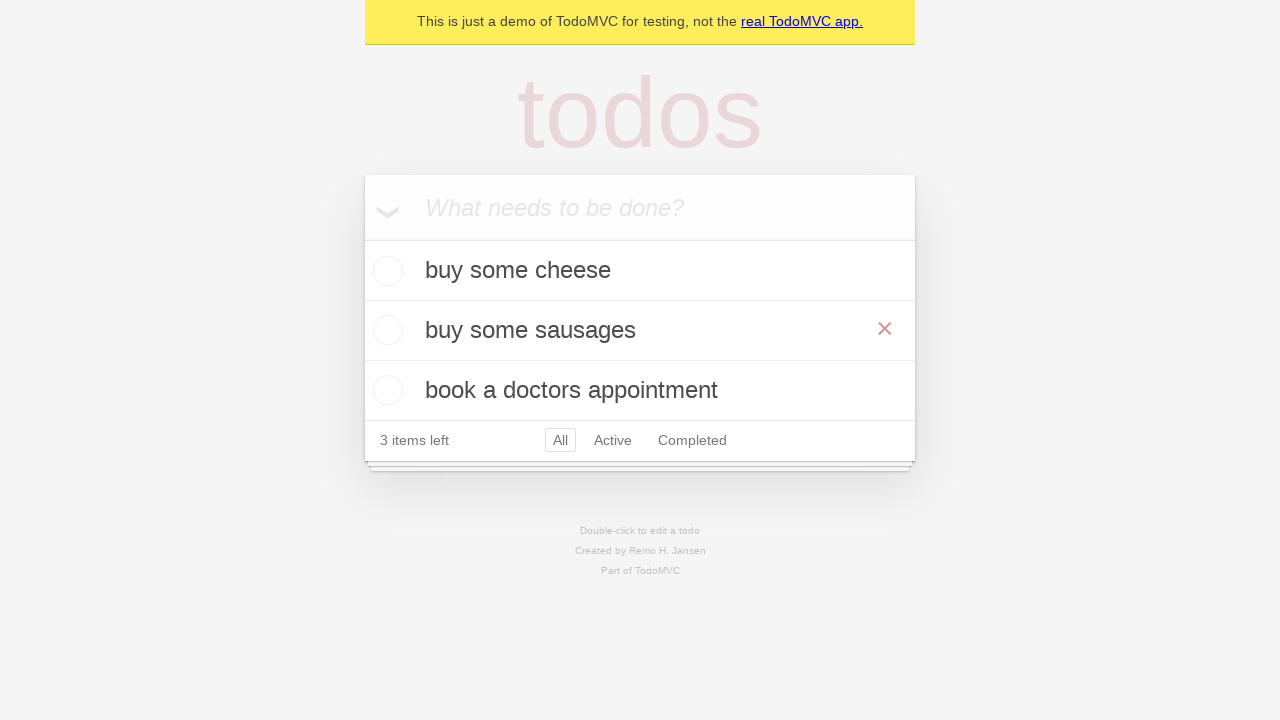

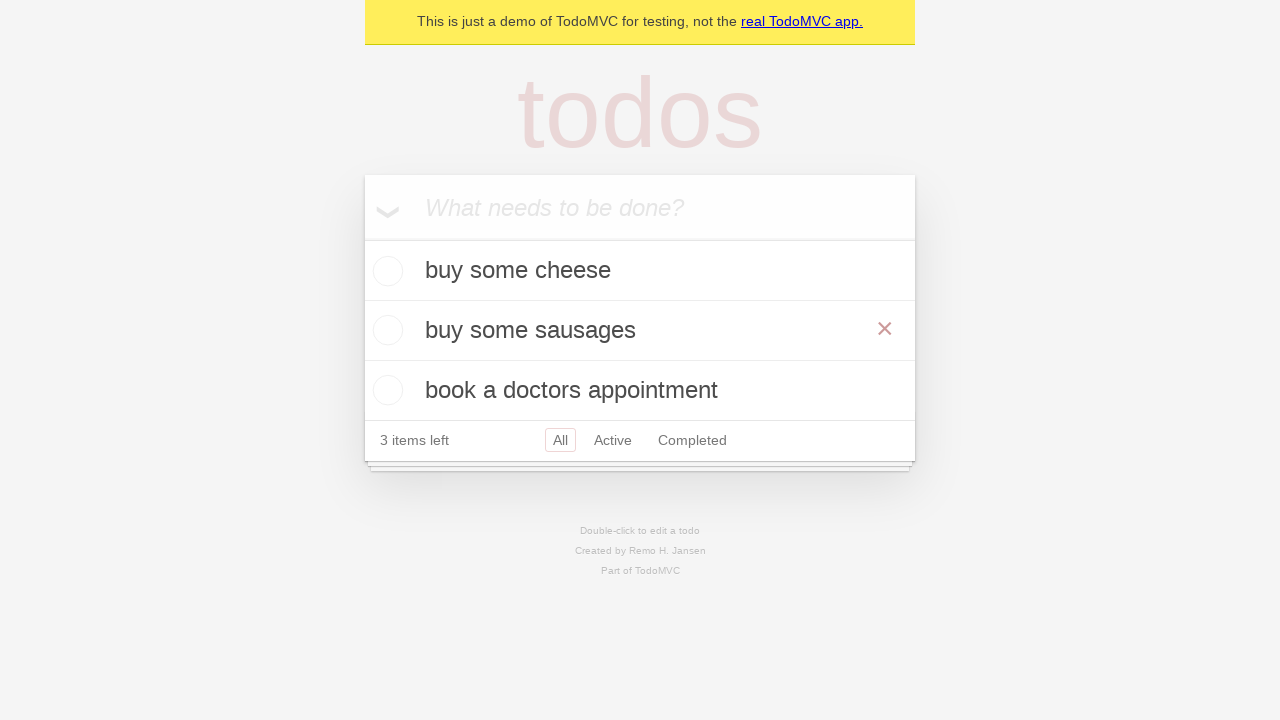